Tests multi-window handling by clicking a link that opens a new window, switching to the child window, then switching back to the parent window and verifying the heading text

Starting URL: https://the-internet.herokuapp.com/windows

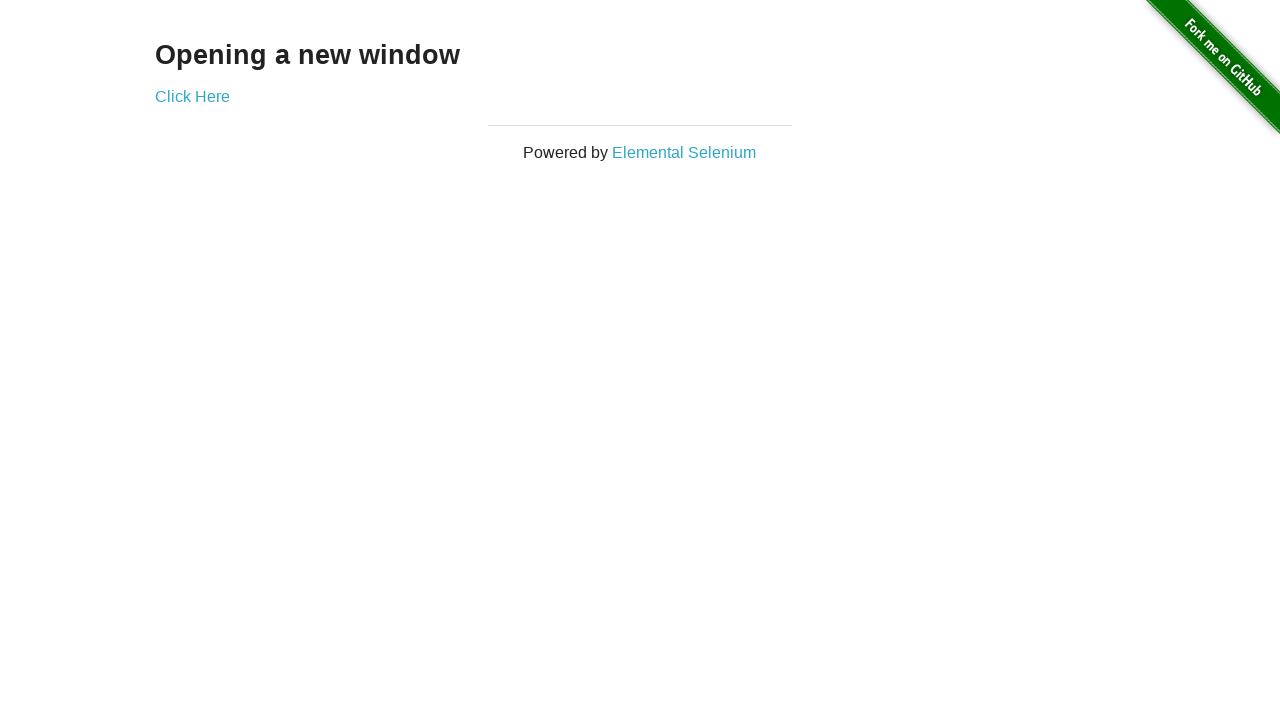

Clicked 'Click Here' link to open new window at (192, 96) on text=Click Here
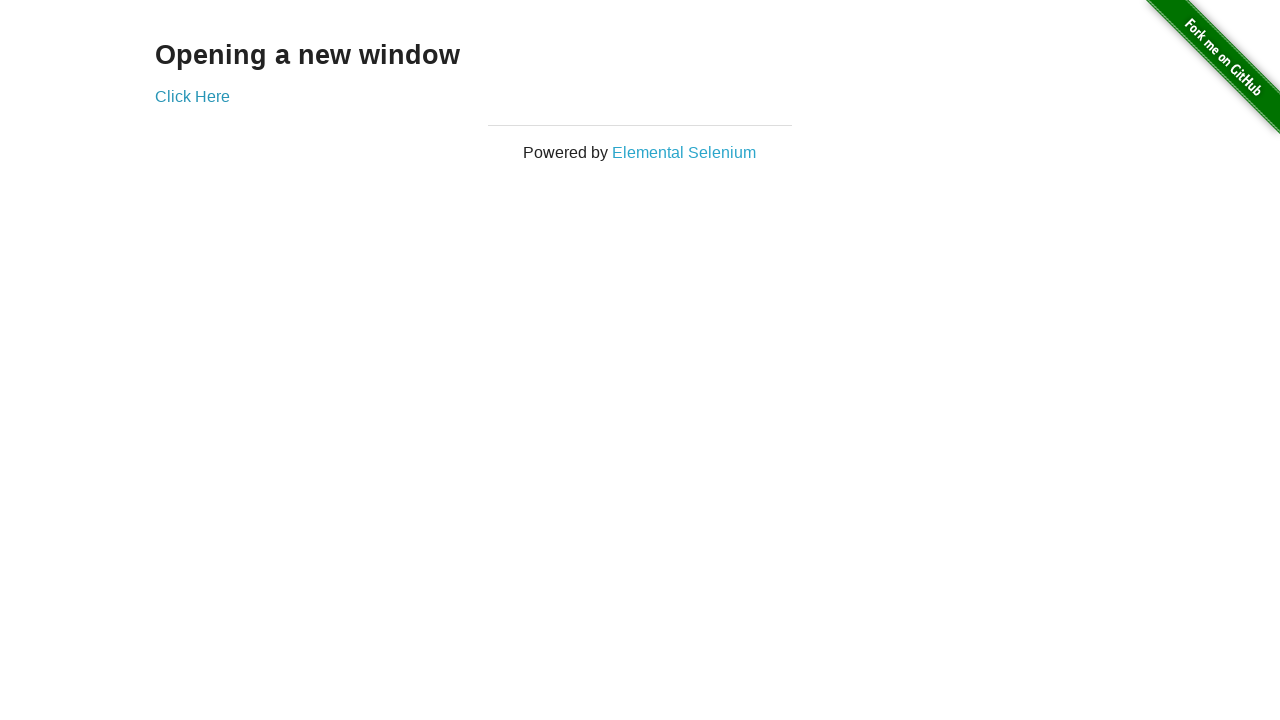

New window opened and captured at (192, 96) on text=Click Here
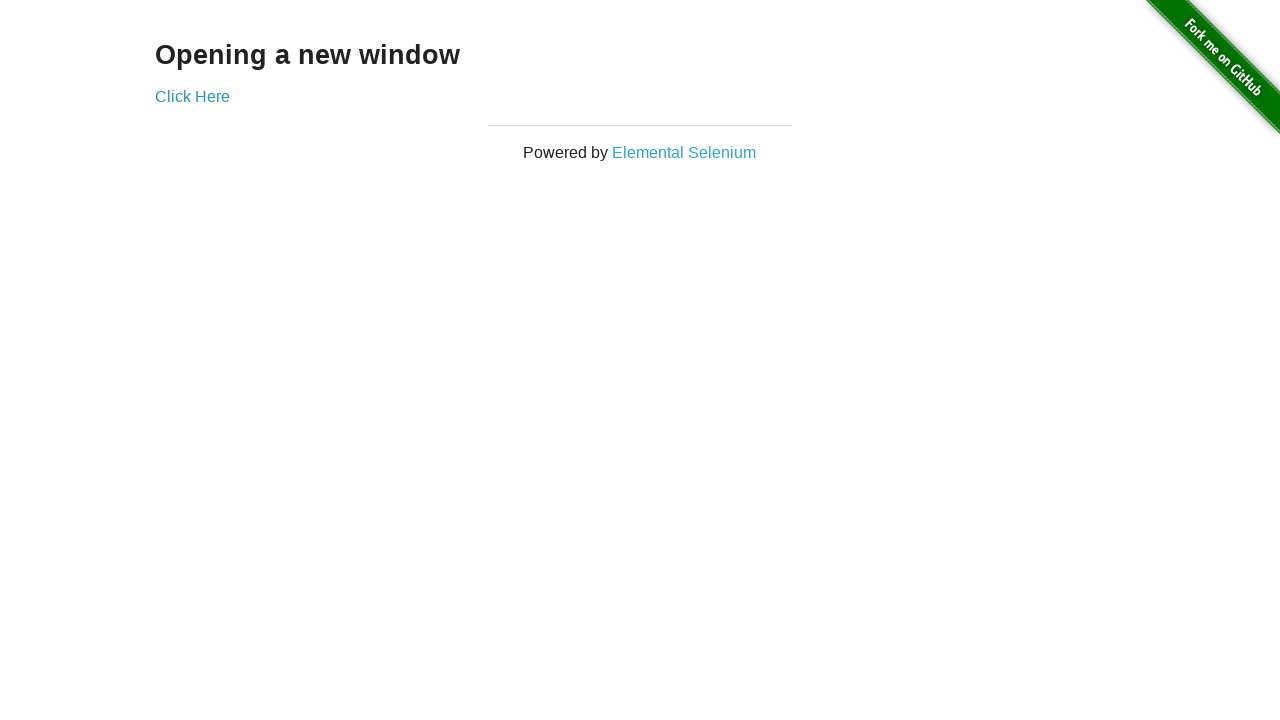

Obtained reference to child window
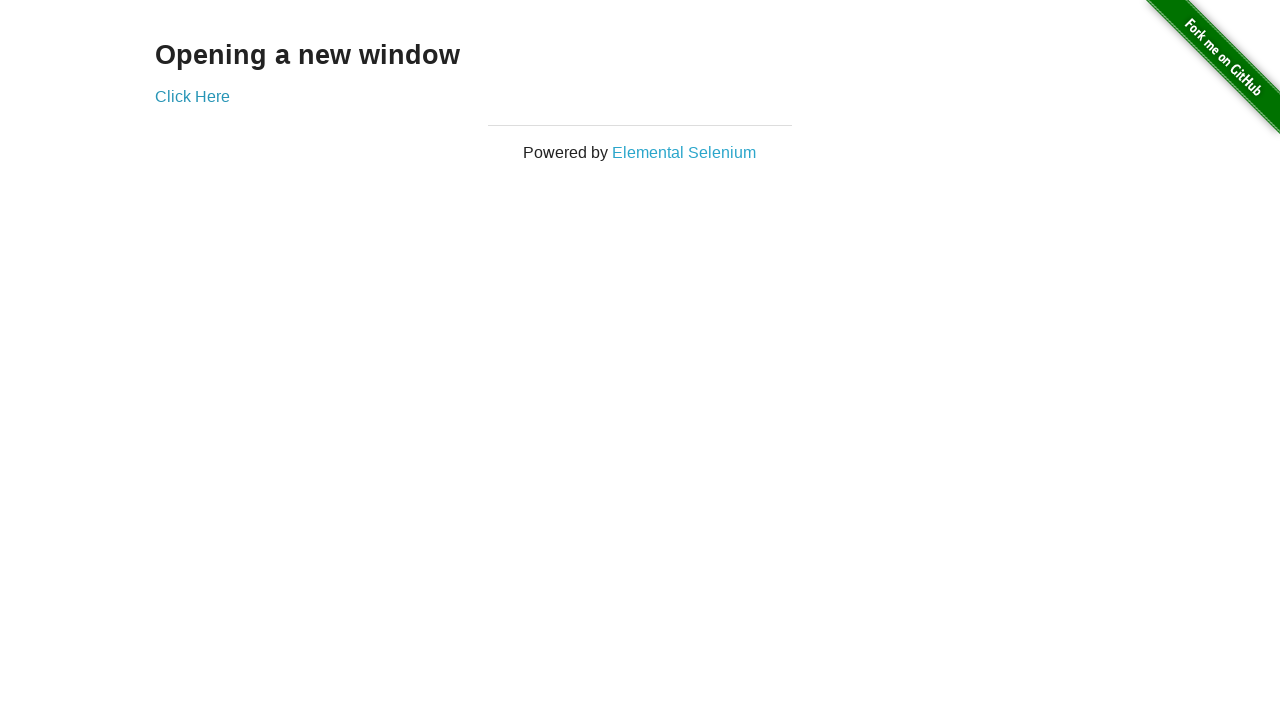

Child window page fully loaded
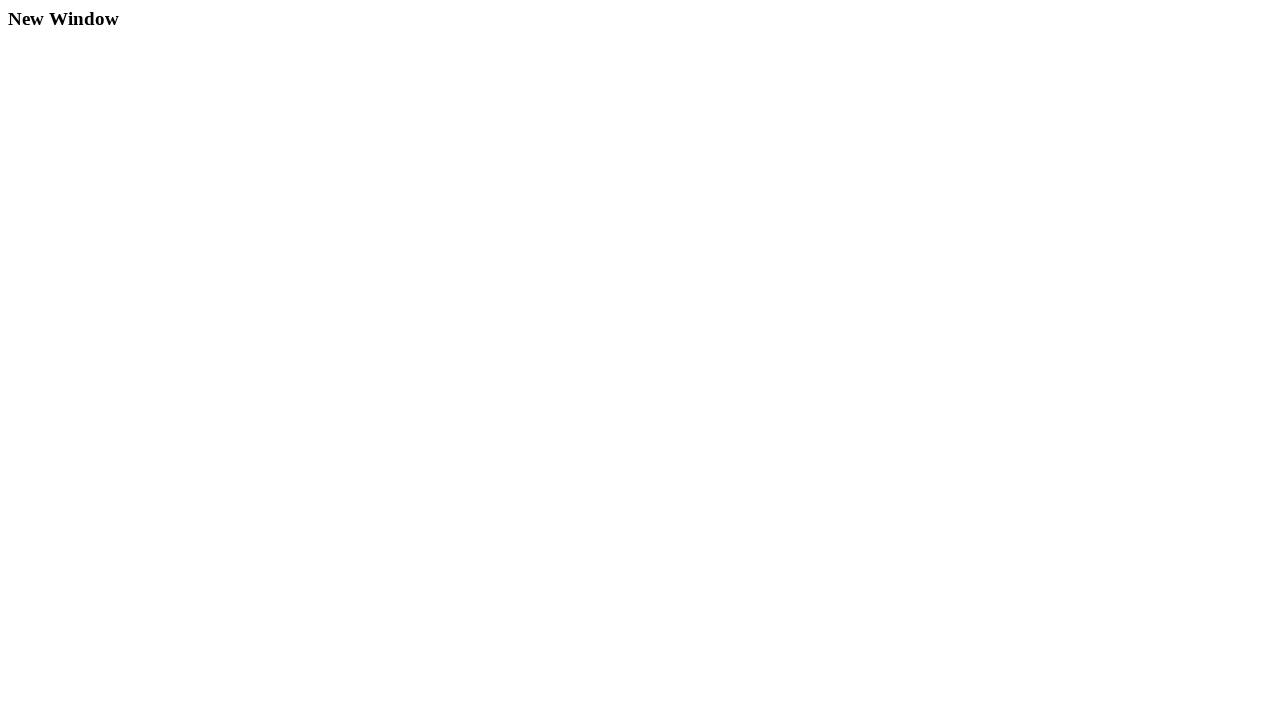

Heading element found in child window
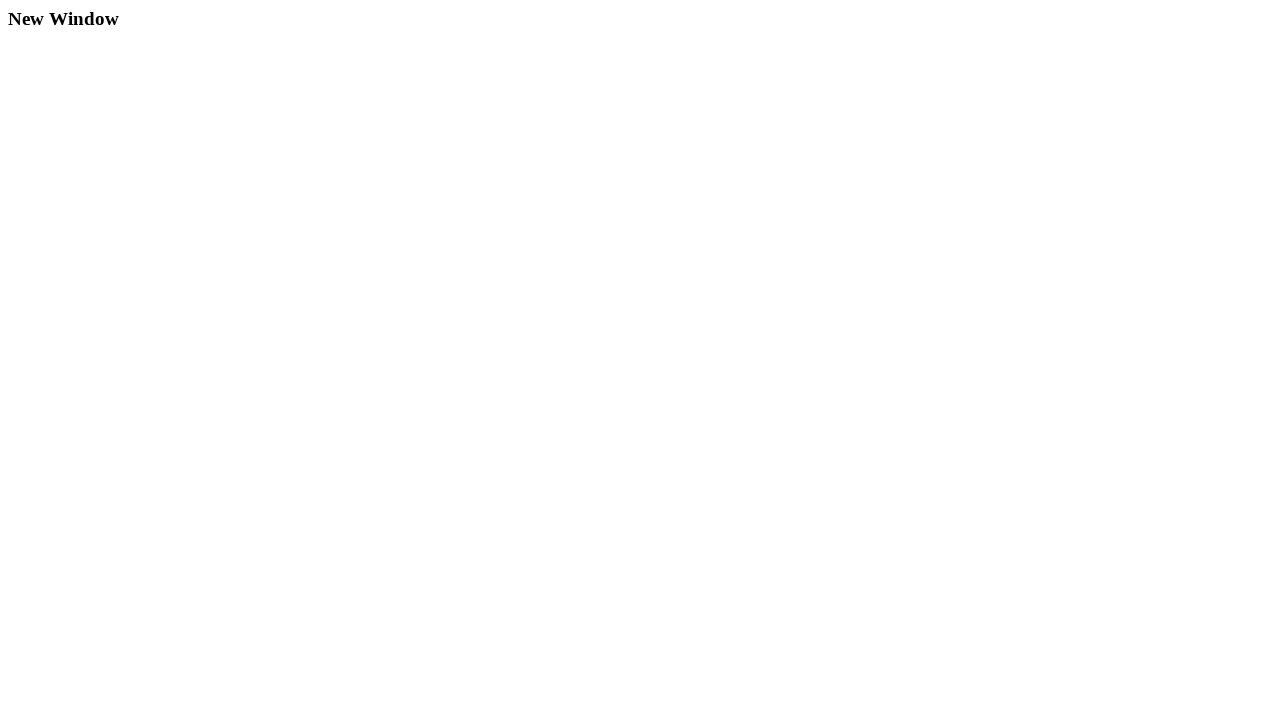

Child window closed
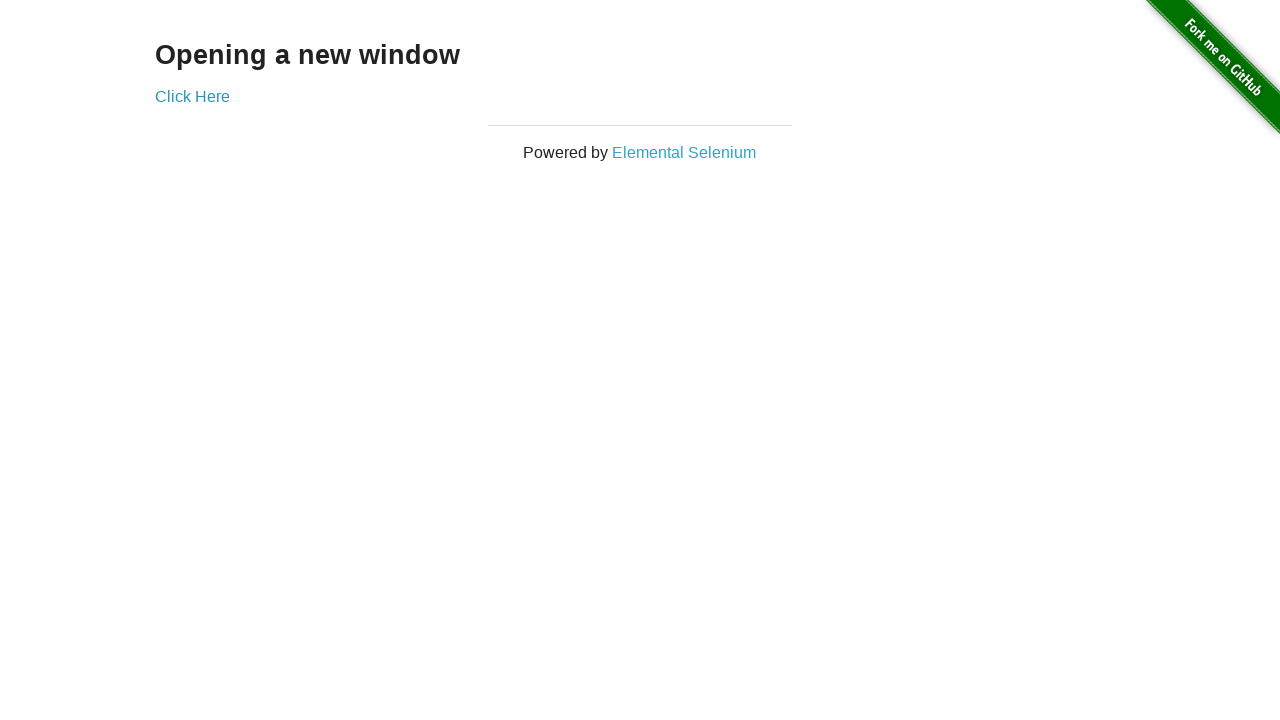

Heading element found in parent window
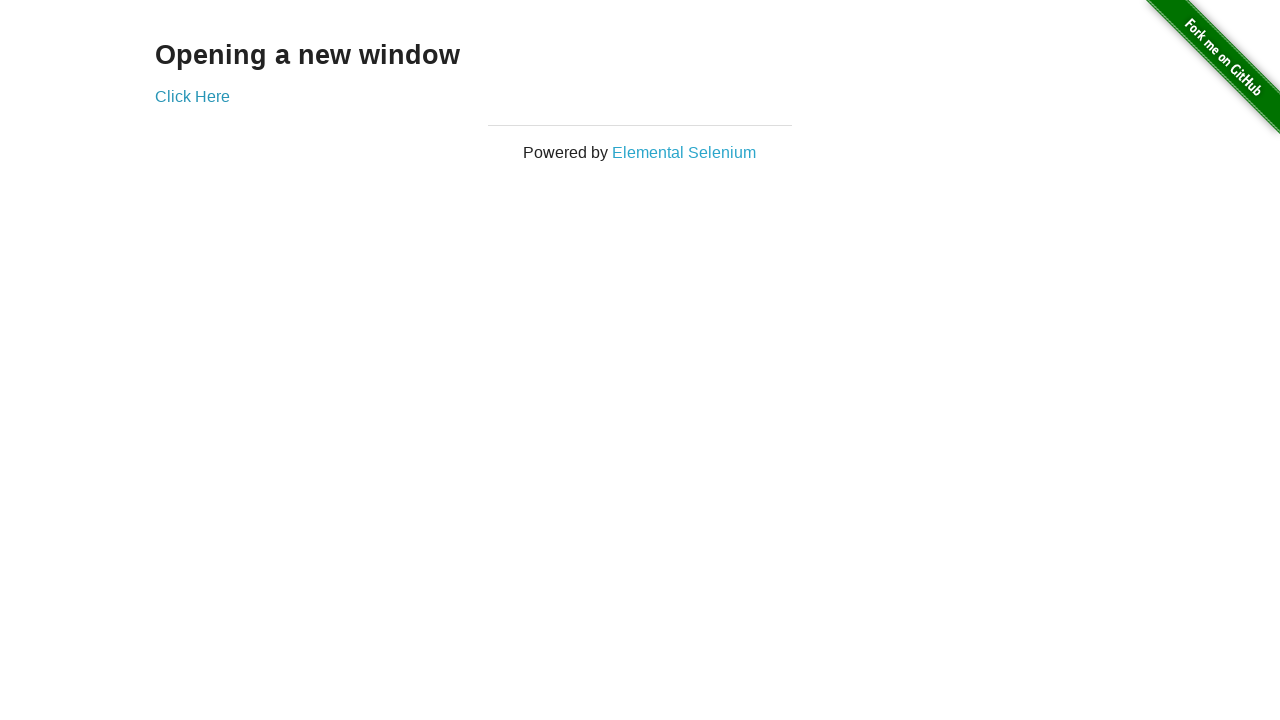

Verified parent window heading text is 'Opening a new window'
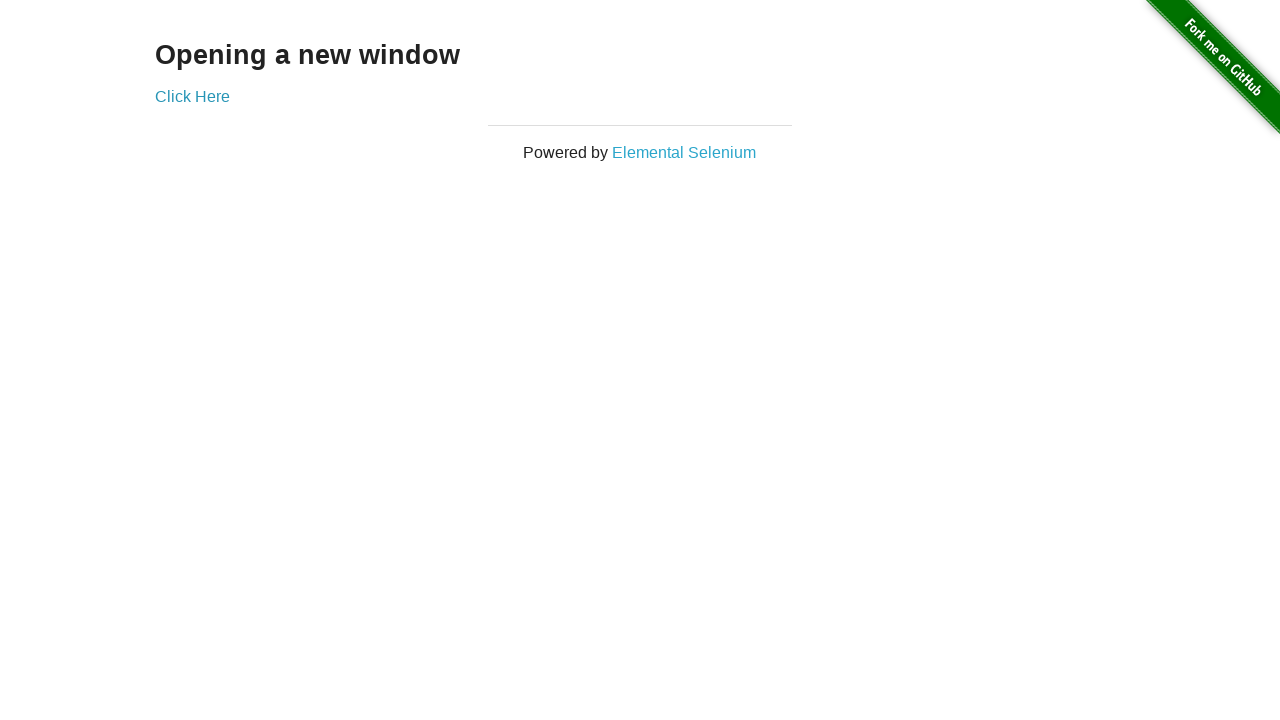

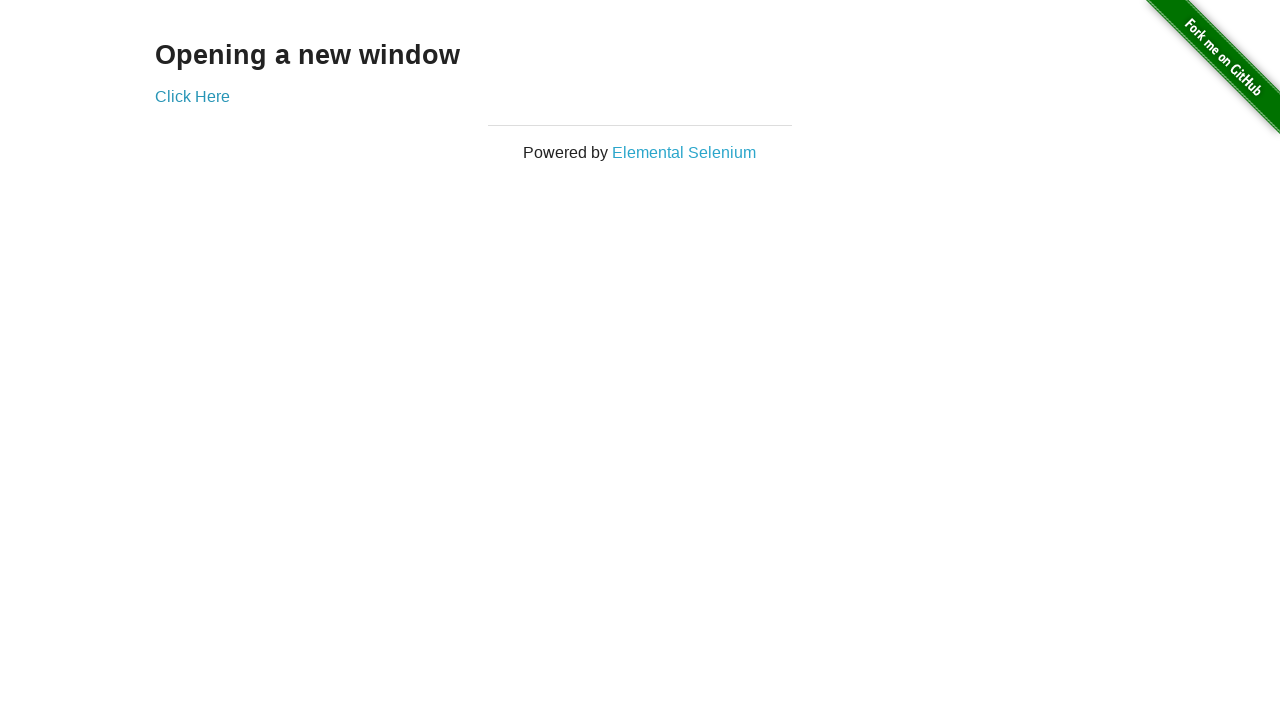